Tests the Browse Languages page by clicking on the ABC link and verifying the table headers (Language, Author, Date, Comments, Rate) are displayed.

Starting URL: http://www.99-bottles-of-beer.net/

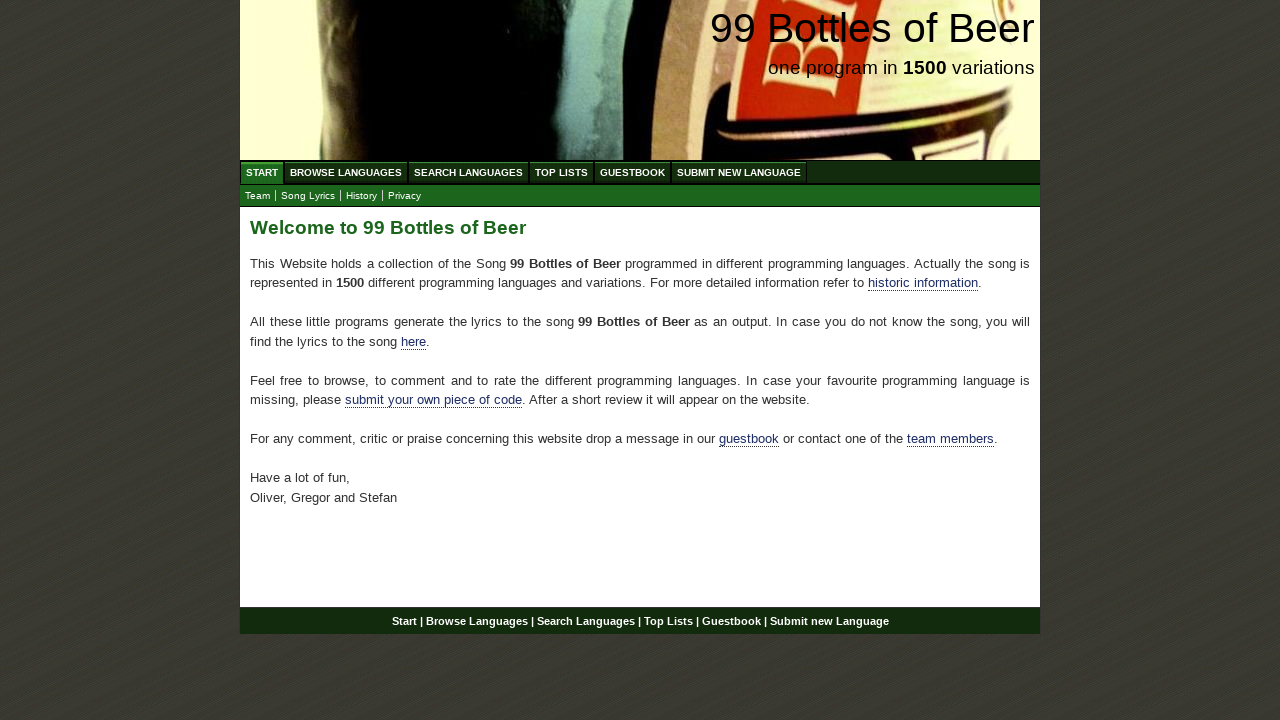

Clicked on the ABC (Browse Languages) link at (346, 172) on xpath=//li/a[@href='/abc.html']
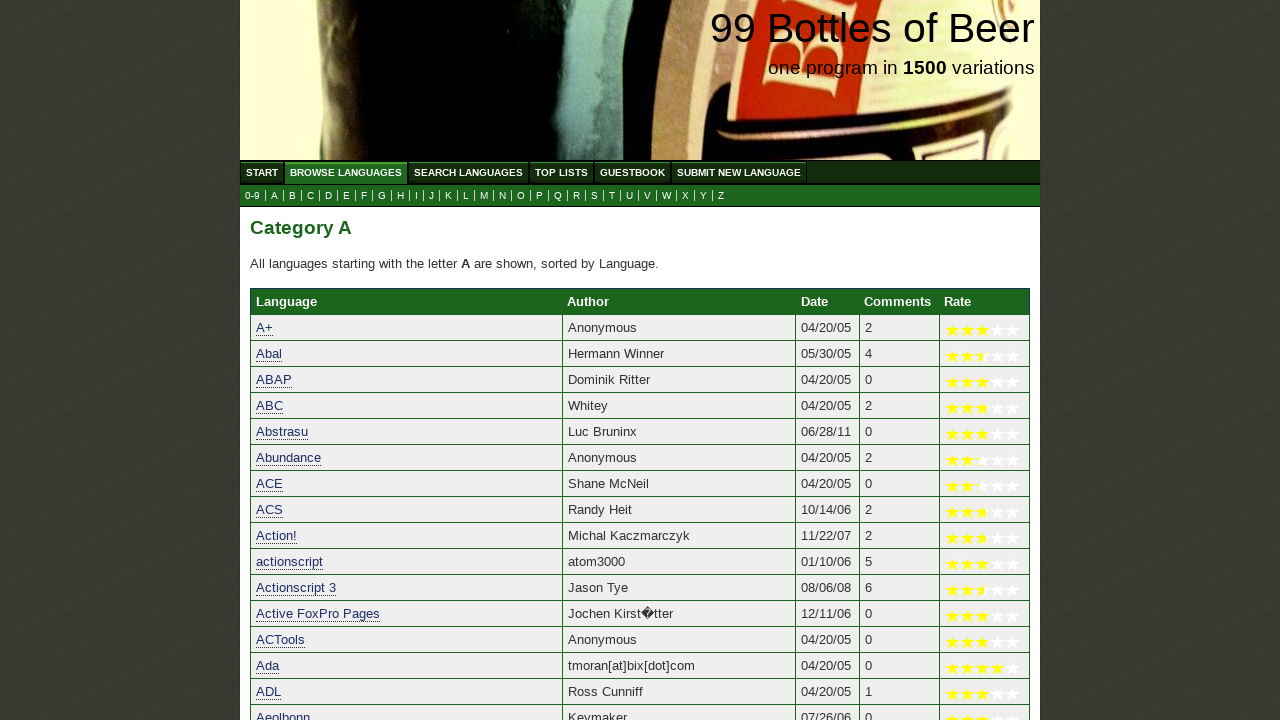

Table headers loaded on Browse Languages page
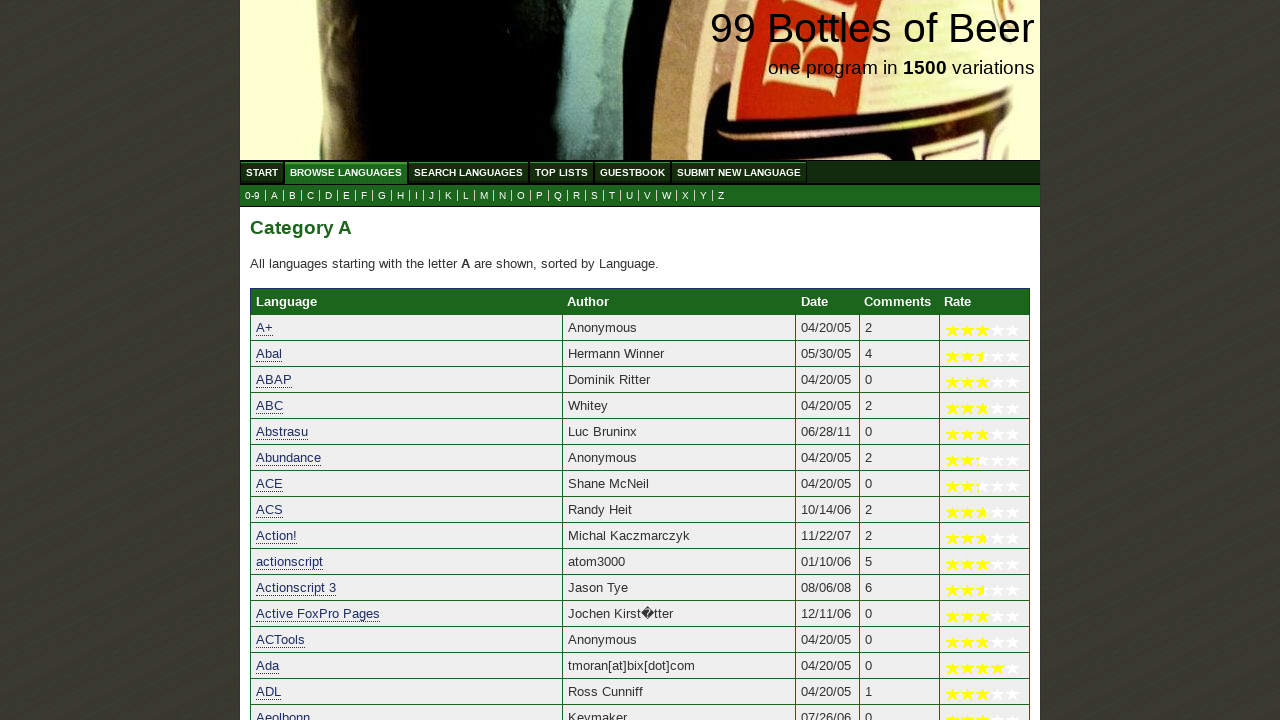

Verified 'Language' header is visible
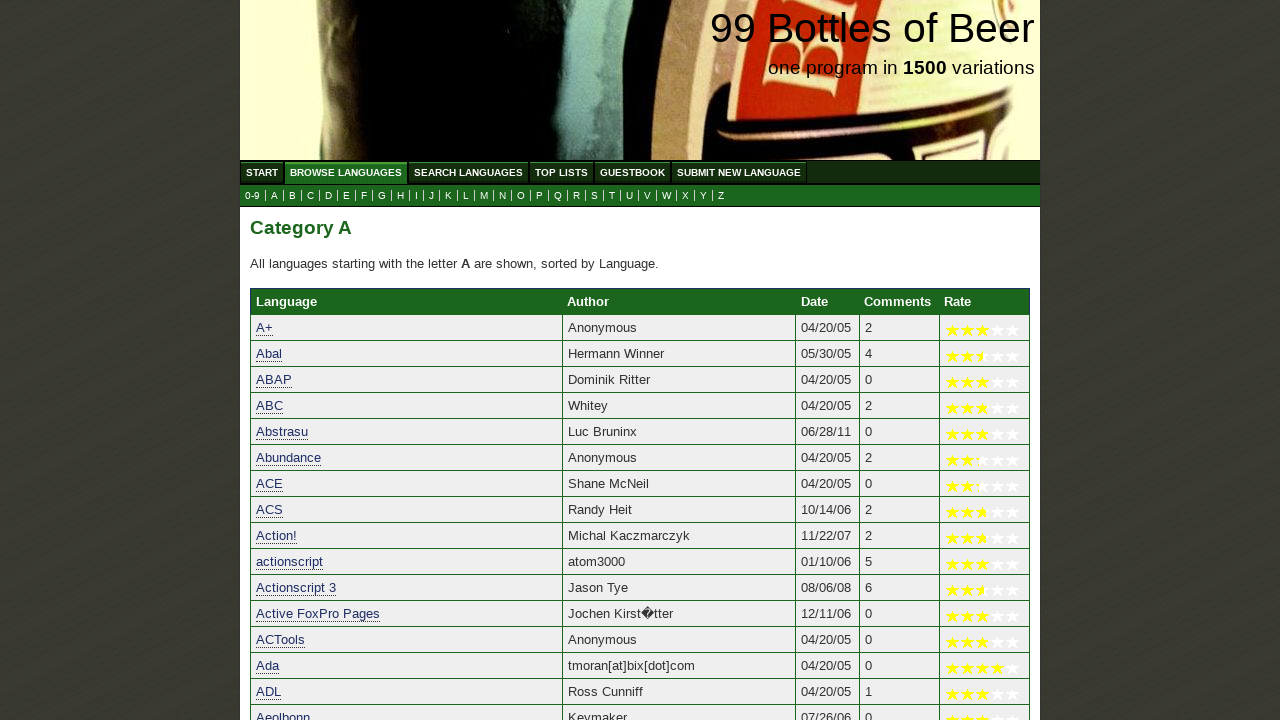

Verified 'Author' header is visible
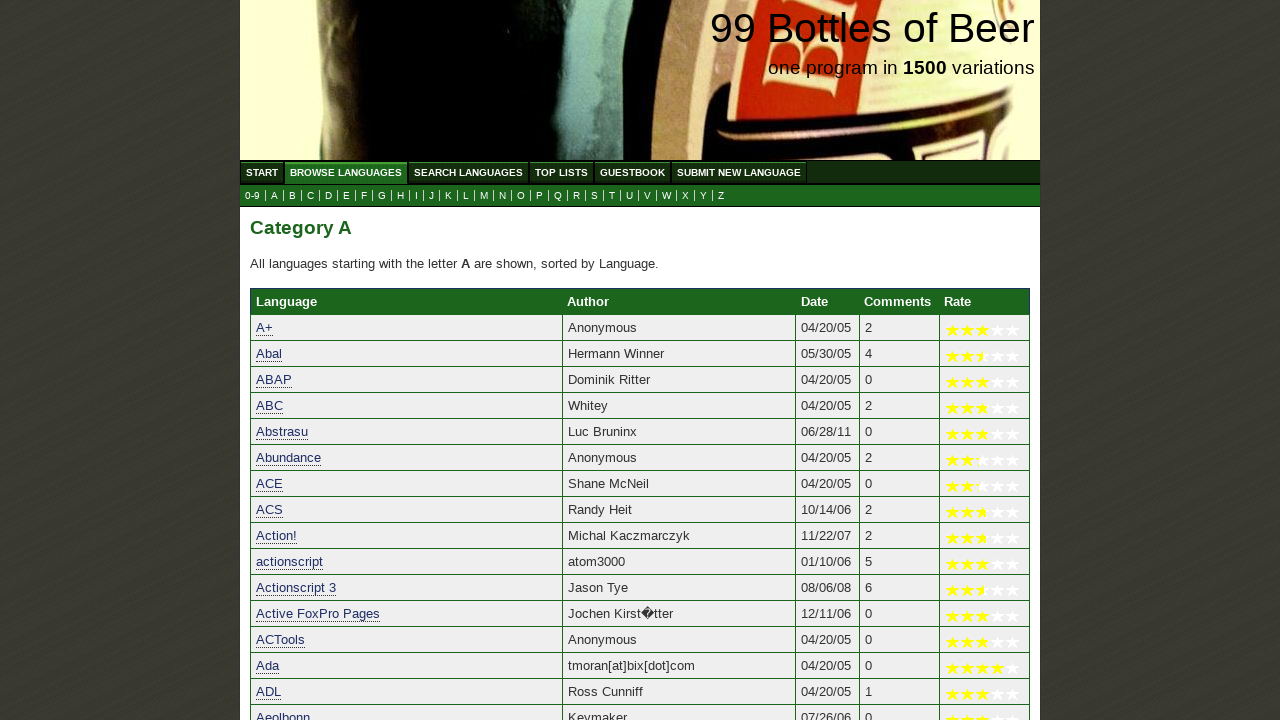

Verified 'Date' header is visible
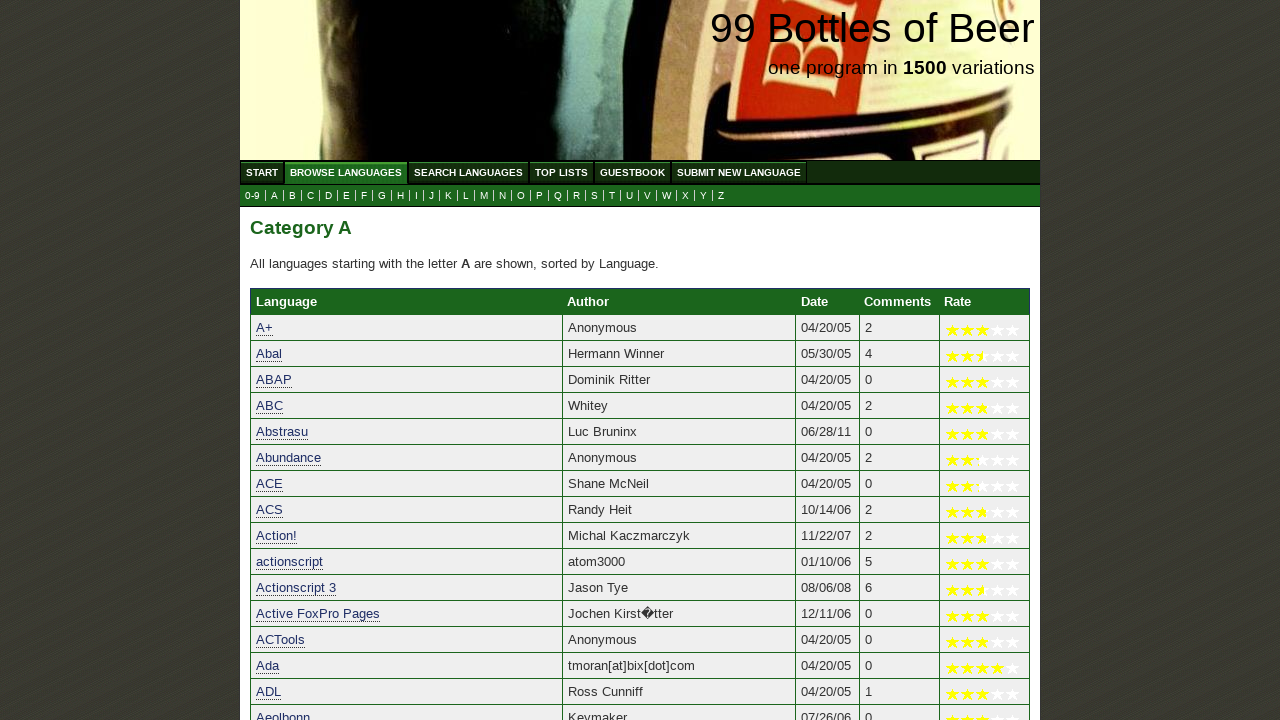

Verified 'Comments' header is visible
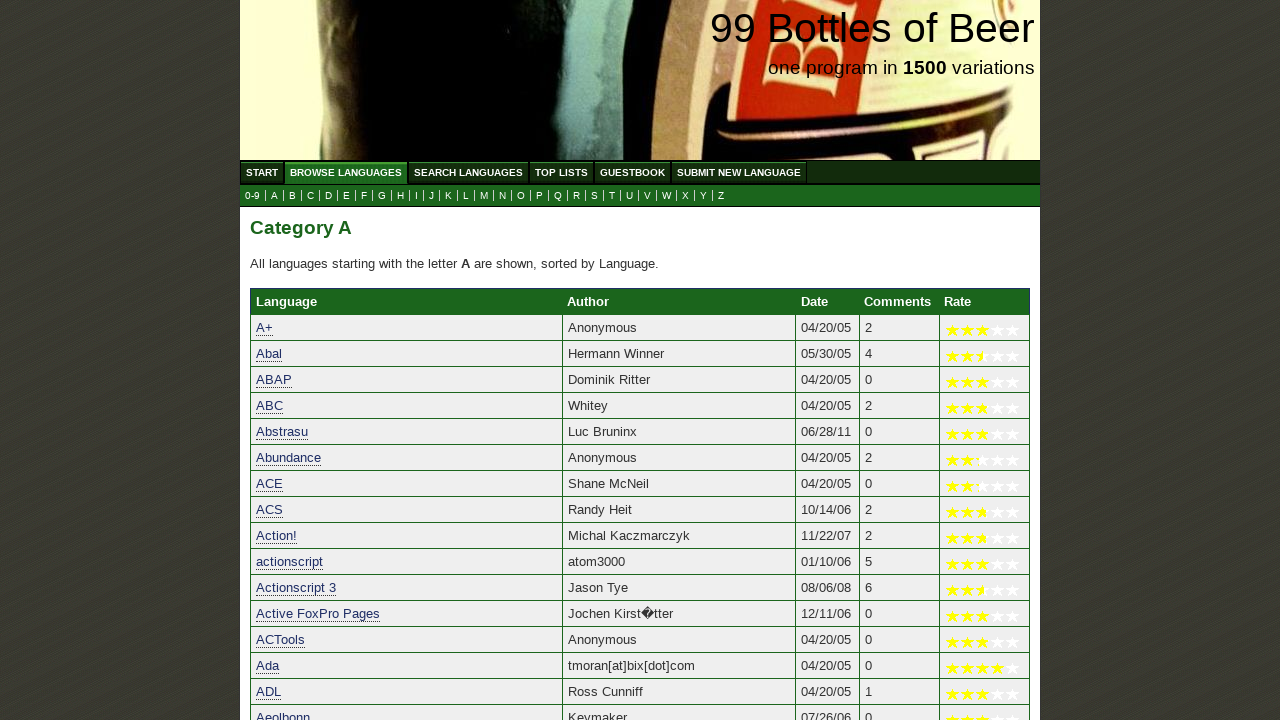

Verified 'Rate' header is visible
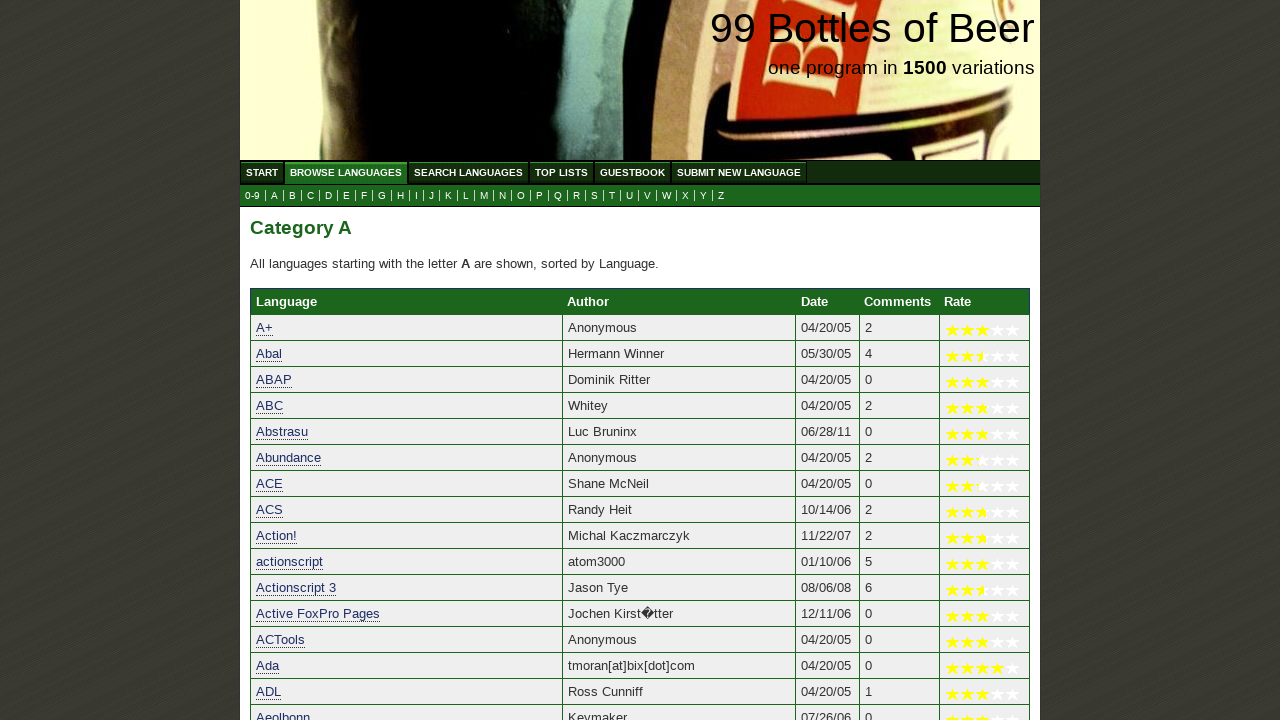

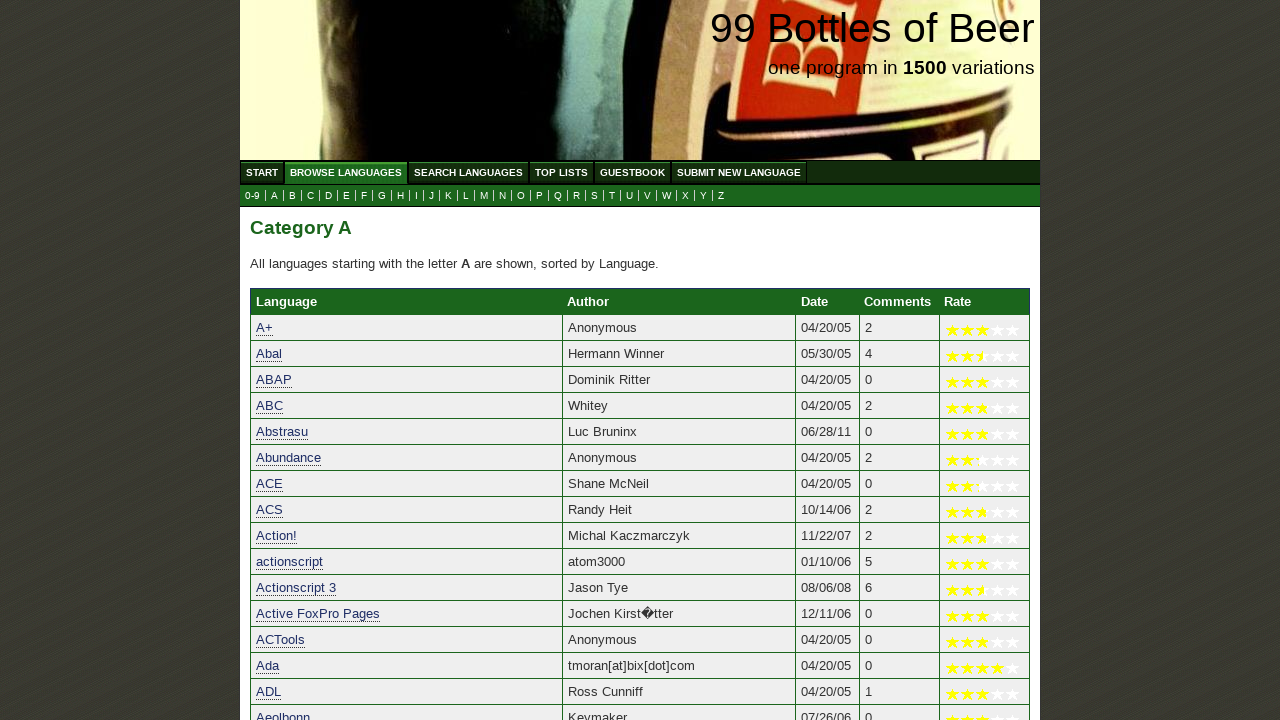